Tests checkbox/radio button functionality by verifying a yellow input option is displayed and then clicking on it

Starting URL: https://selenium08.blogspot.com/2019/07/check-box-and-radio-buttons.html

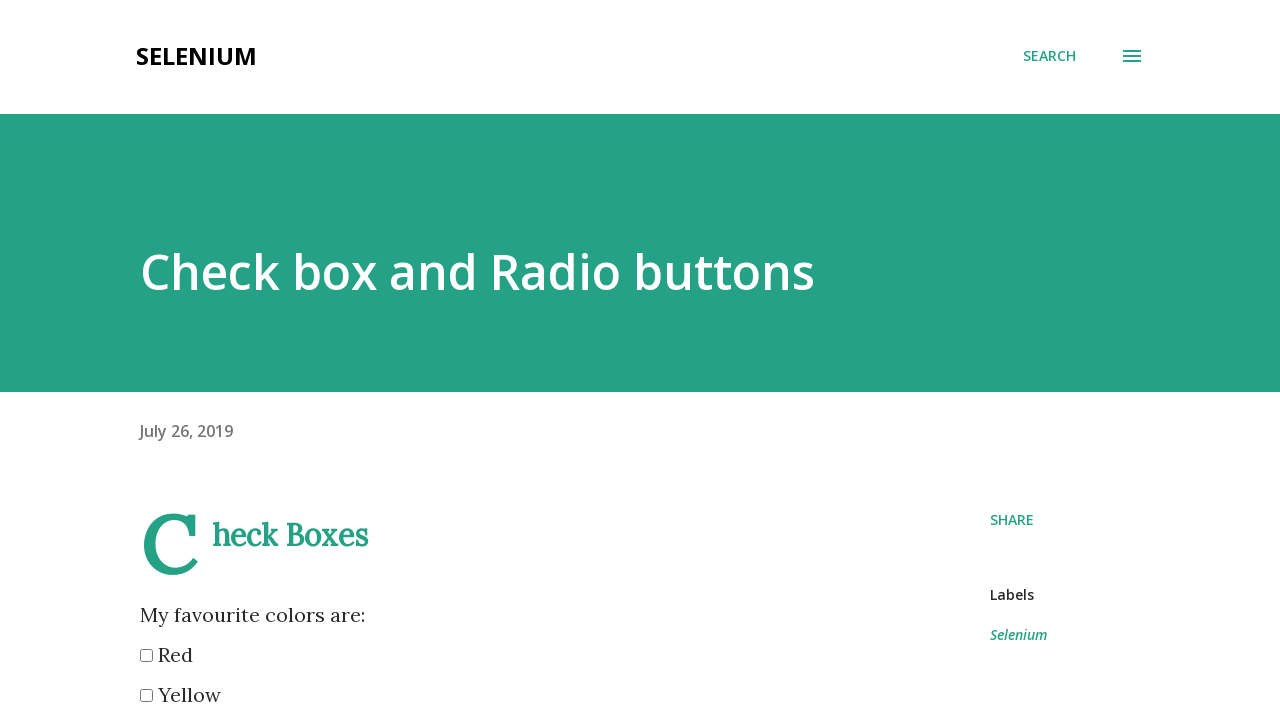

Located yellow input element
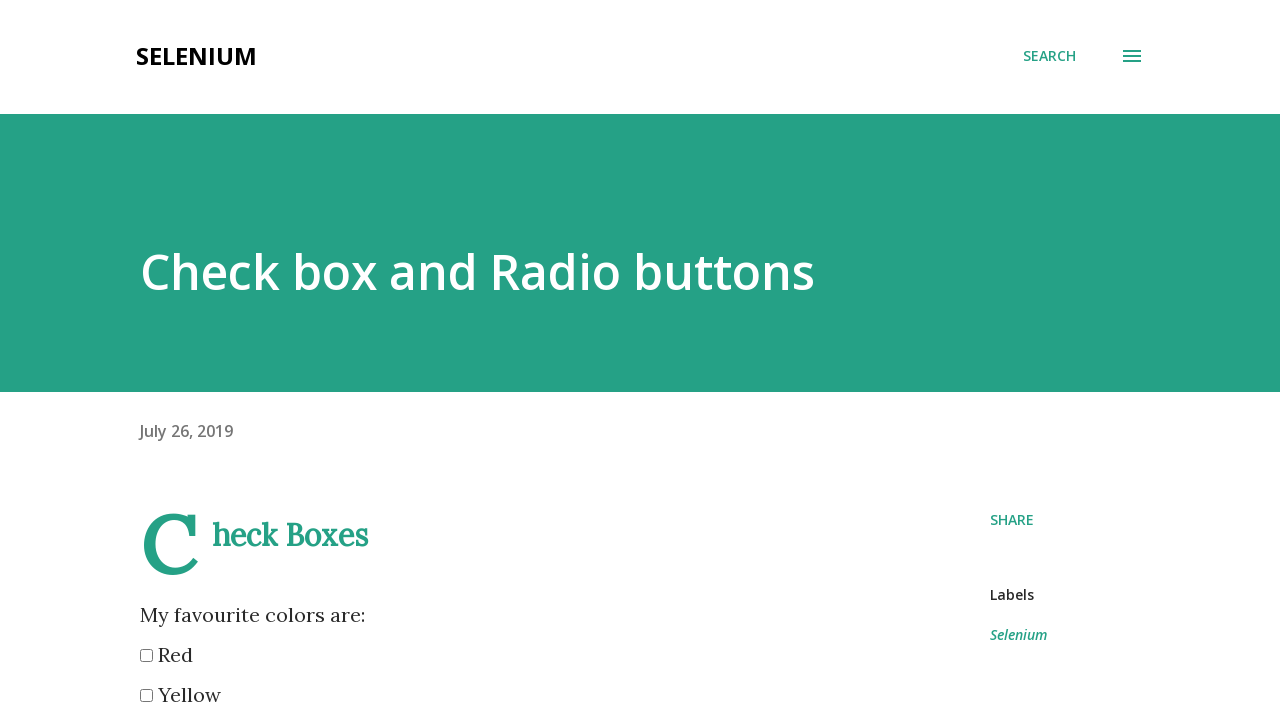

Yellow input option is now visible
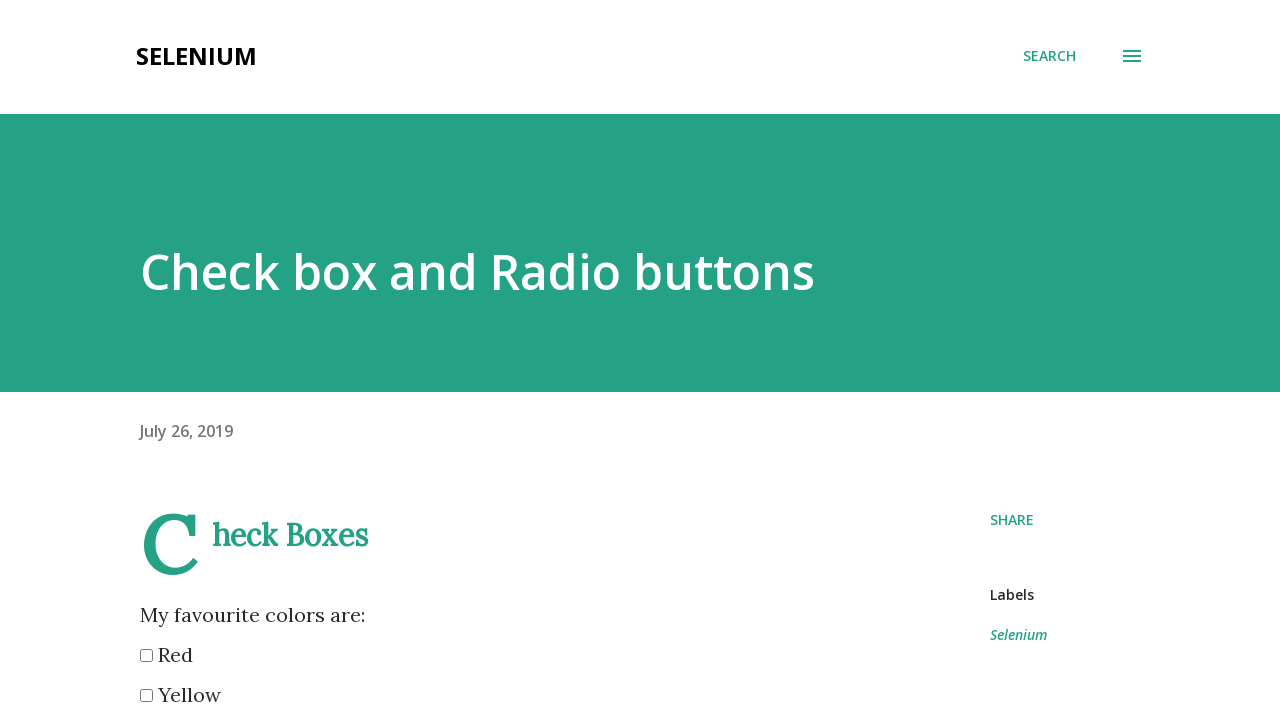

Clicked on the yellow input option at (146, 696) on xpath=//input[@value='yellow']
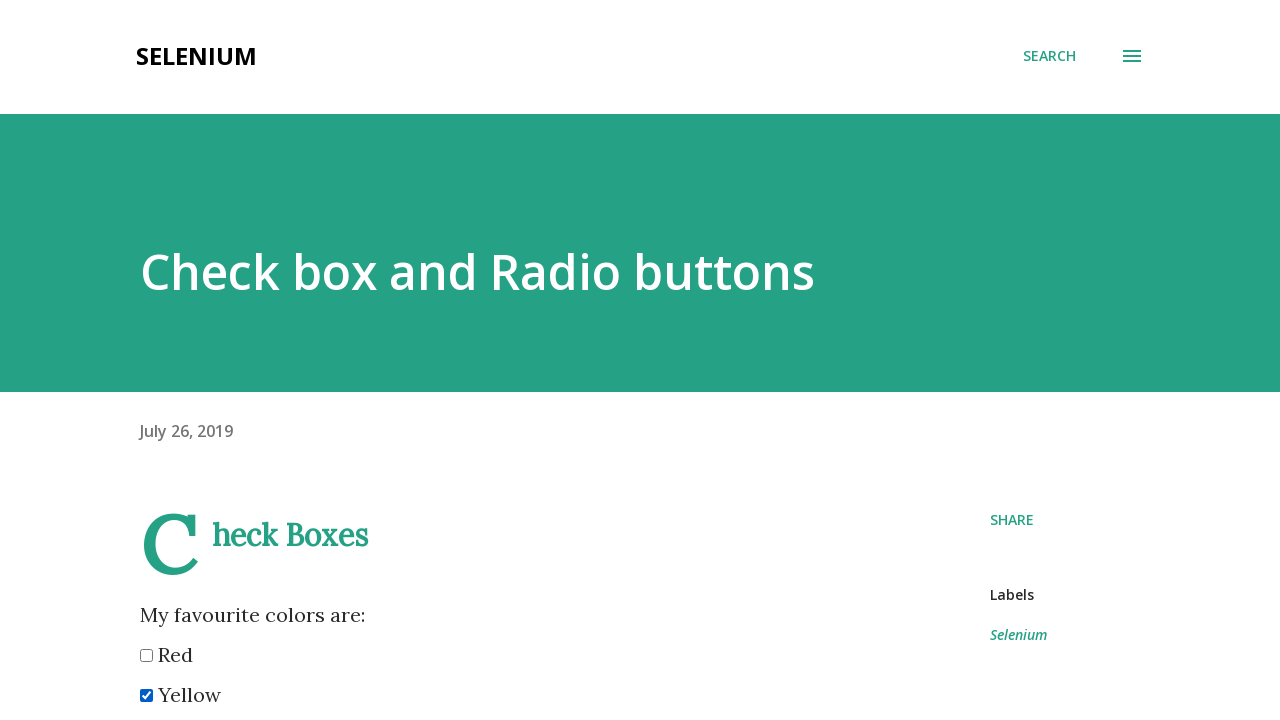

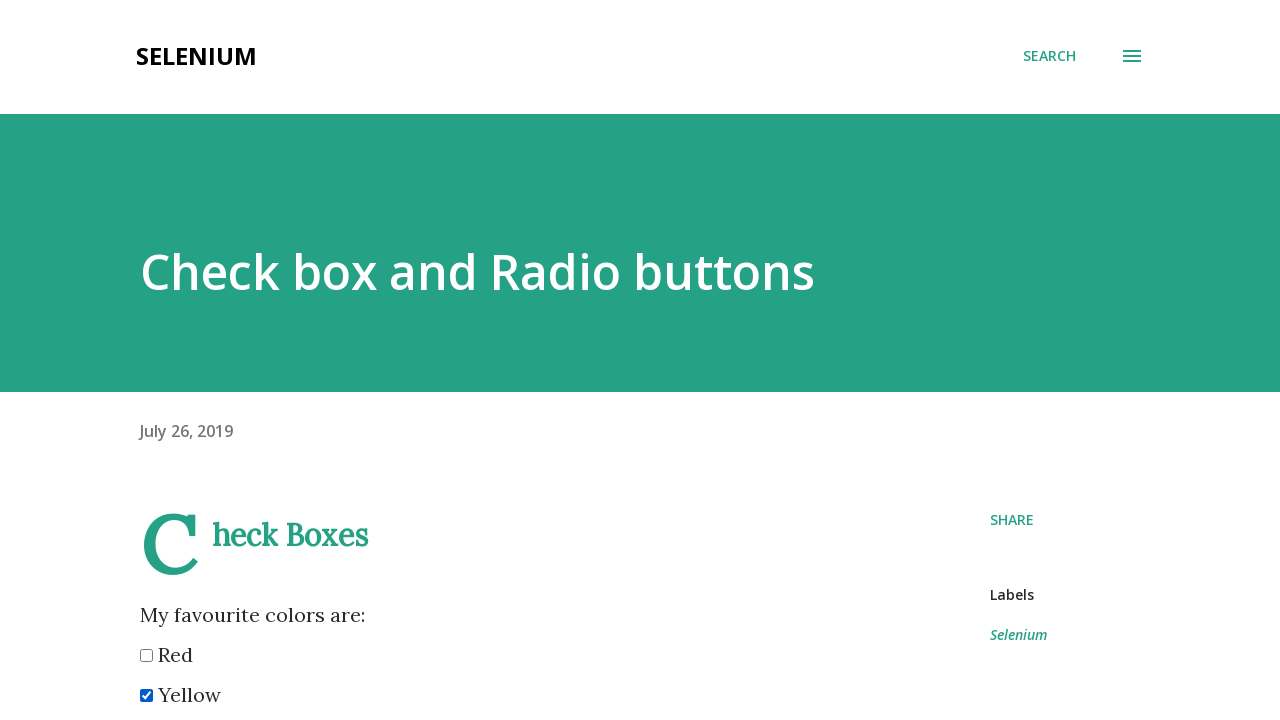